Tests dismissing a JavaScript confirm dialog by clicking the second button, dismissing the alert, and verifying the result does not contain 'successfuly'

Starting URL: https://the-internet.herokuapp.com/javascript_alerts

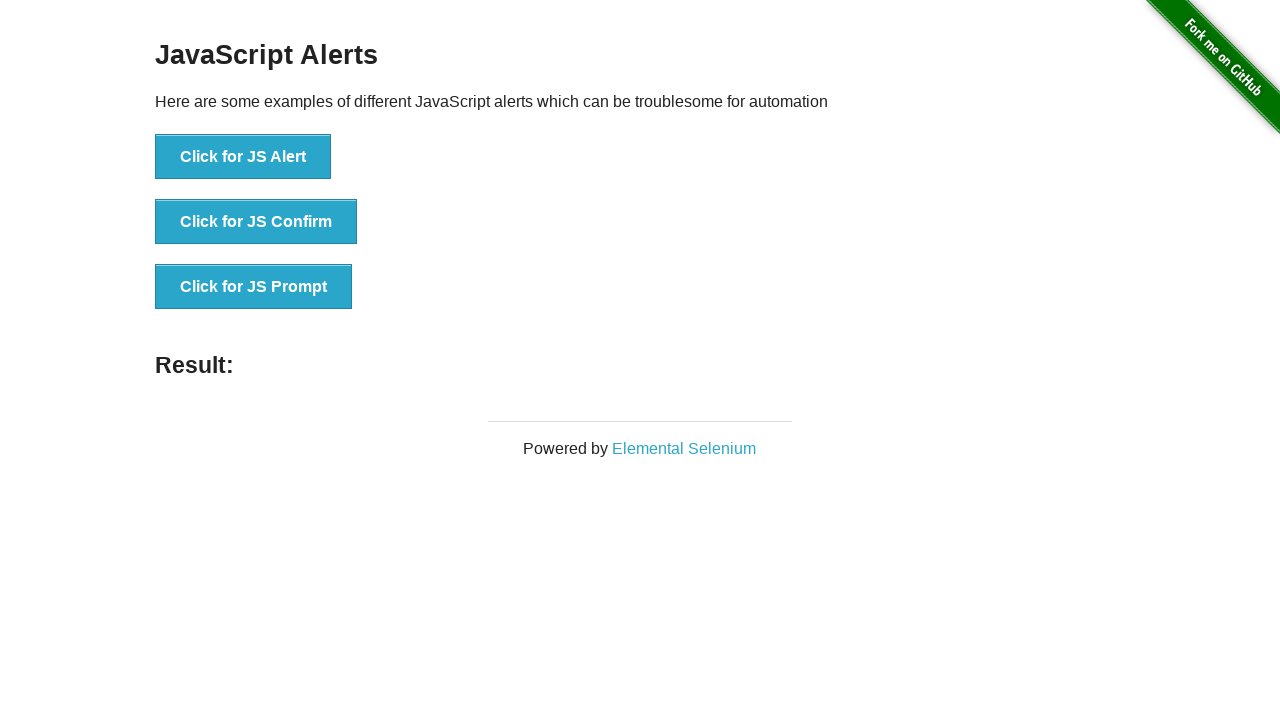

Set up dialog handler to dismiss JavaScript confirm dialog
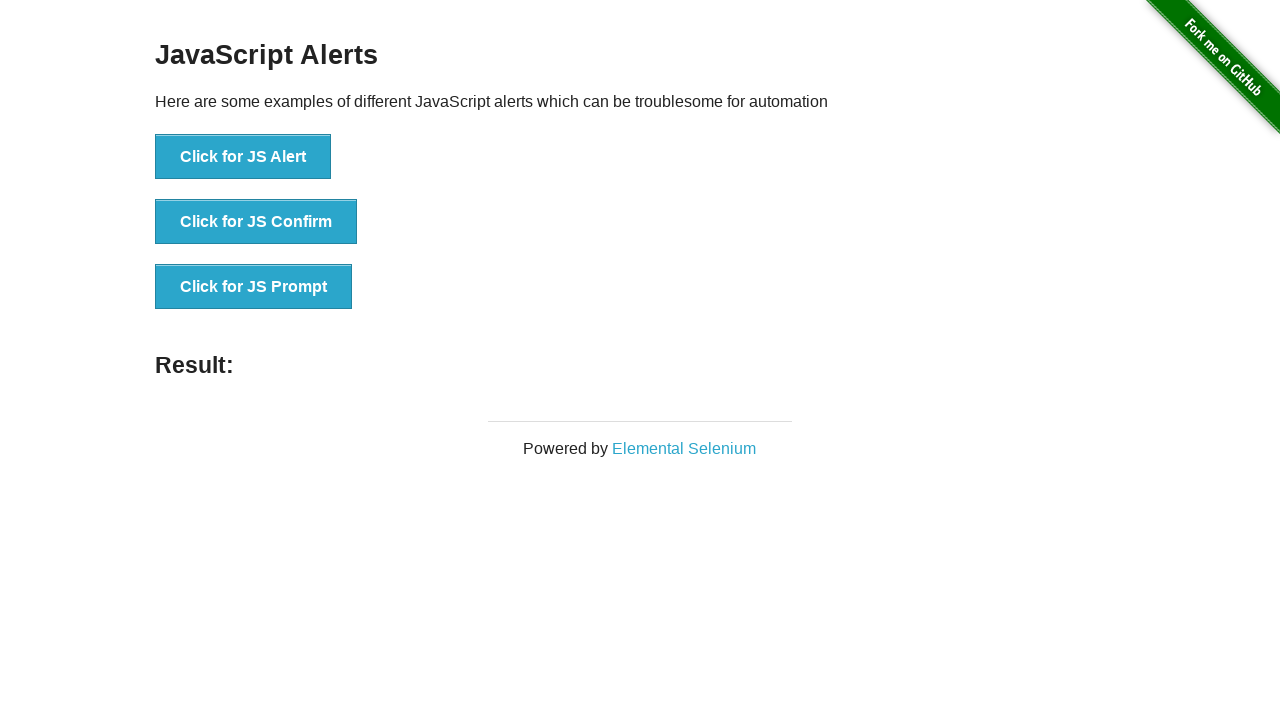

Clicked button to trigger JavaScript confirm dialog at (256, 222) on button[onclick='jsConfirm()']
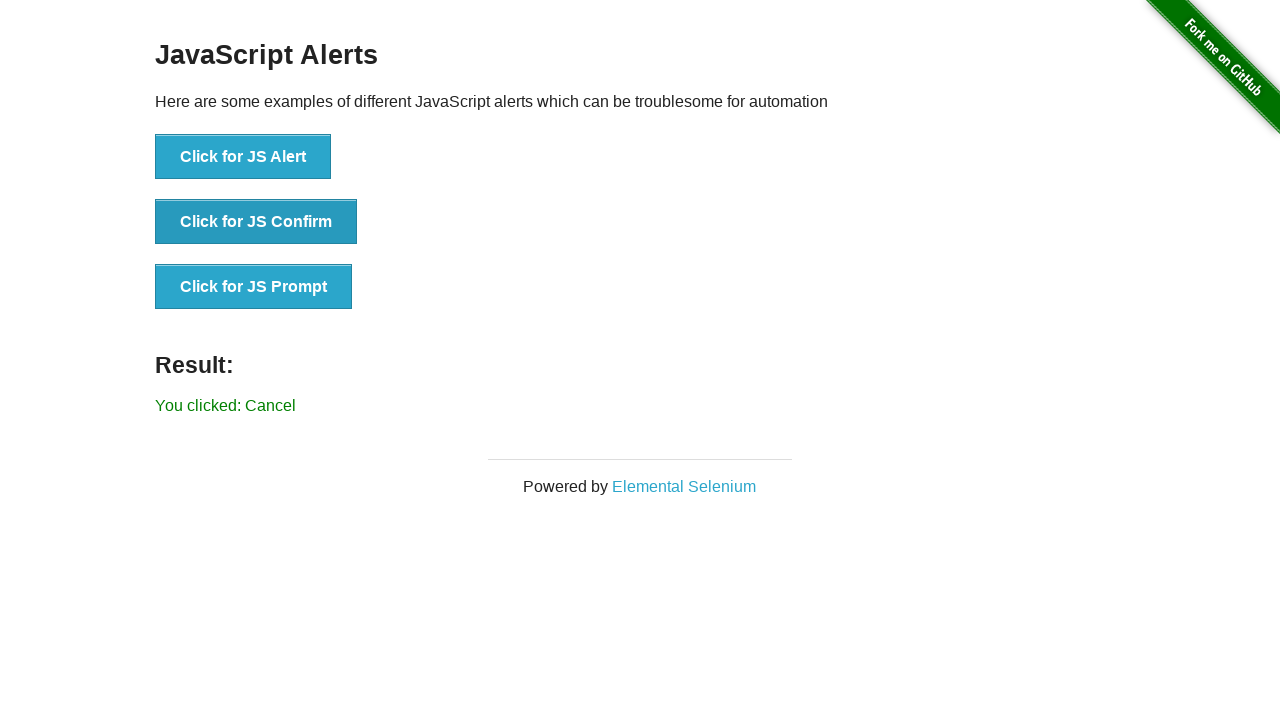

Waited for result message element to appear
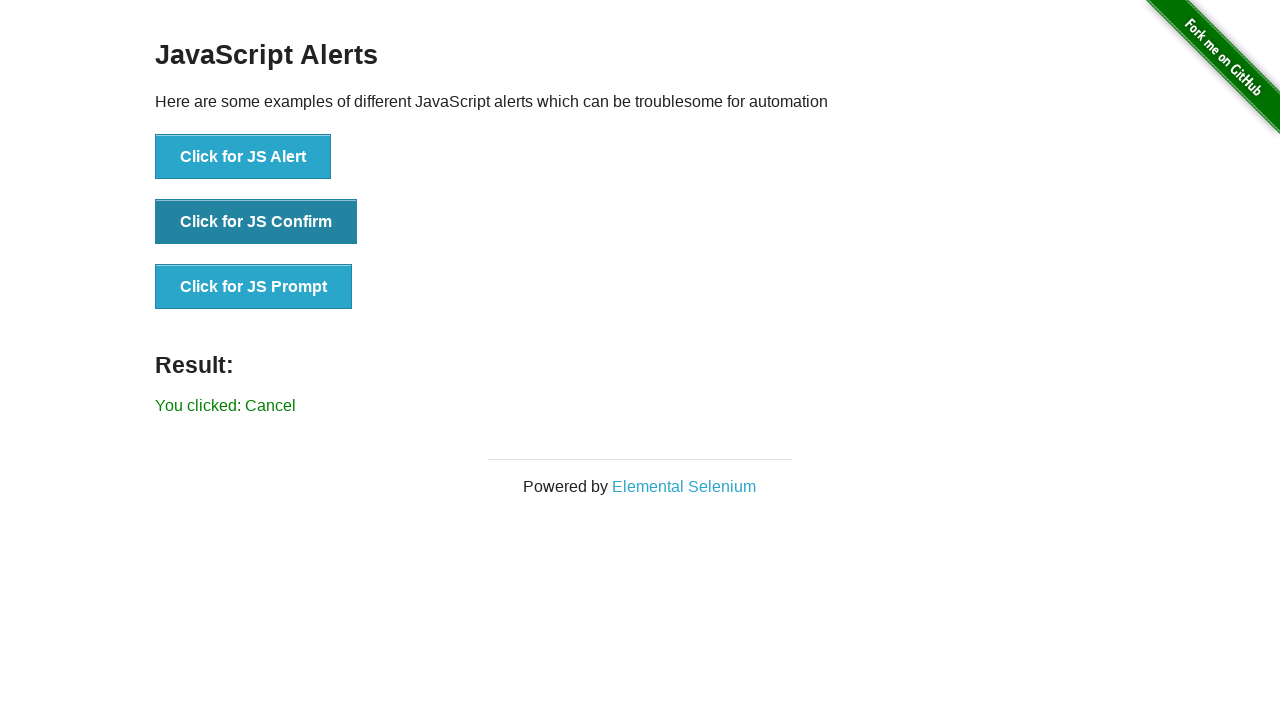

Retrieved result text: 'You clicked: Cancel'
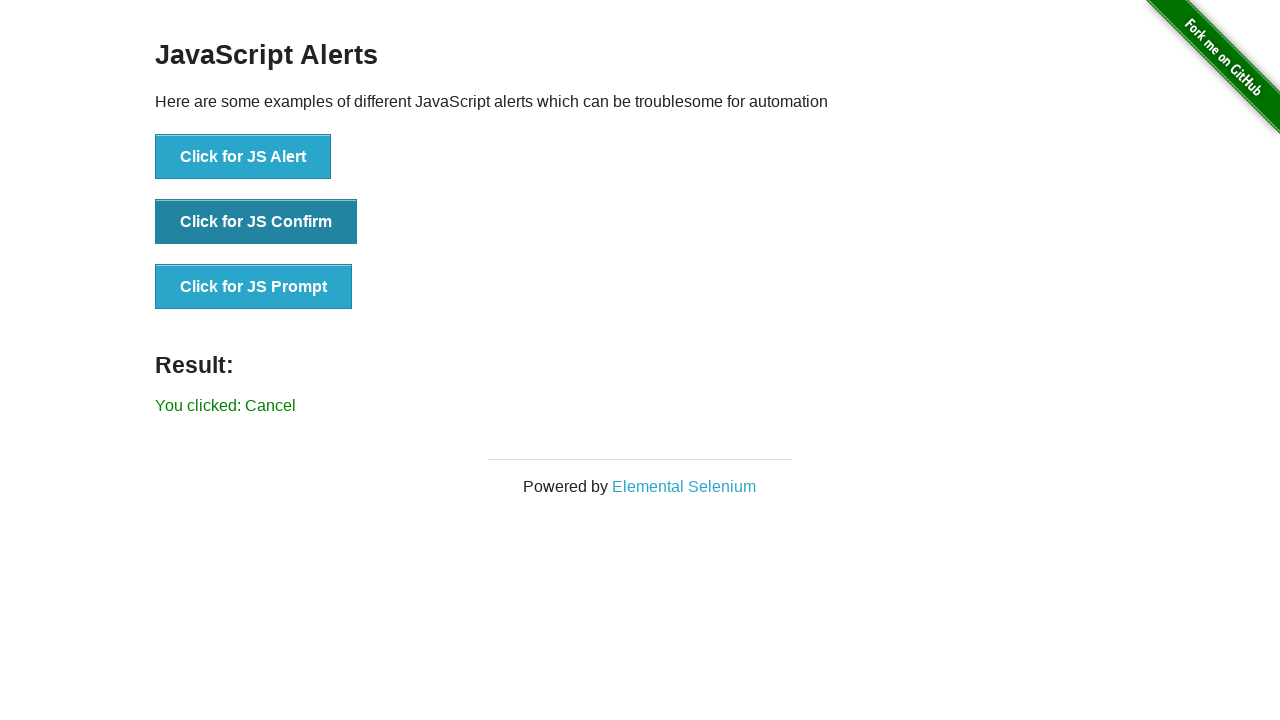

Verified that result text does not contain 'successfuly'
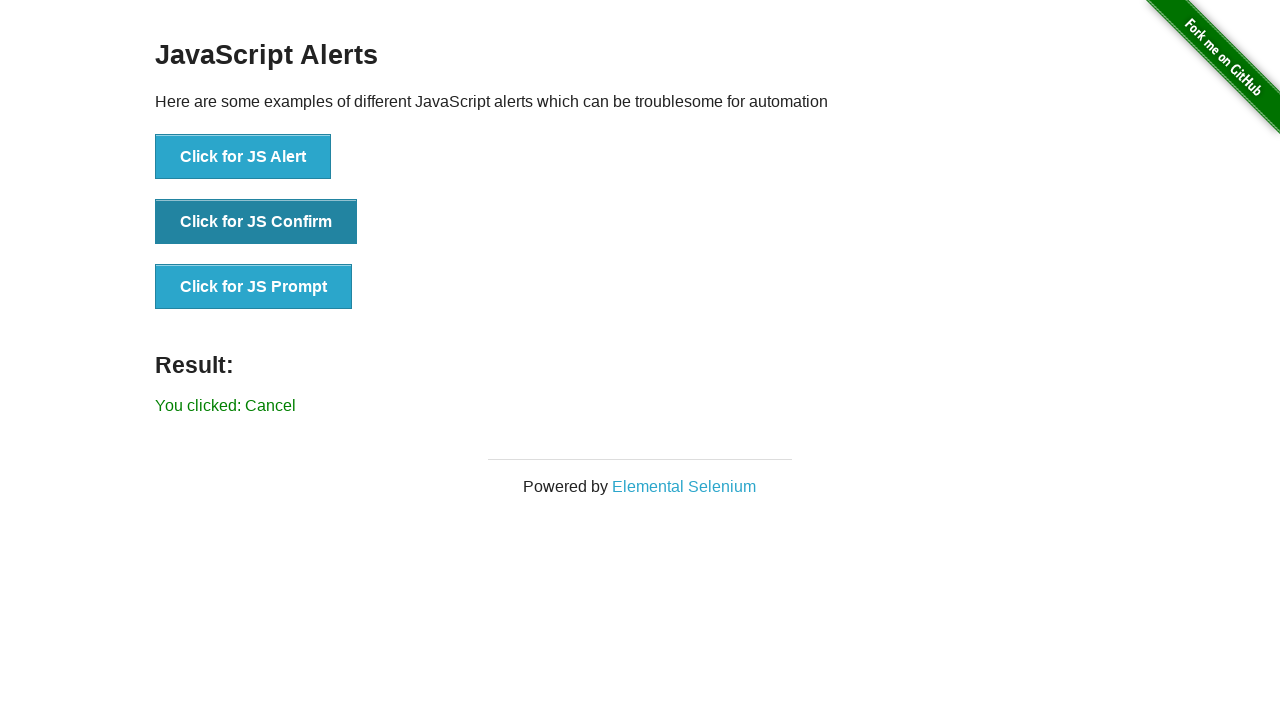

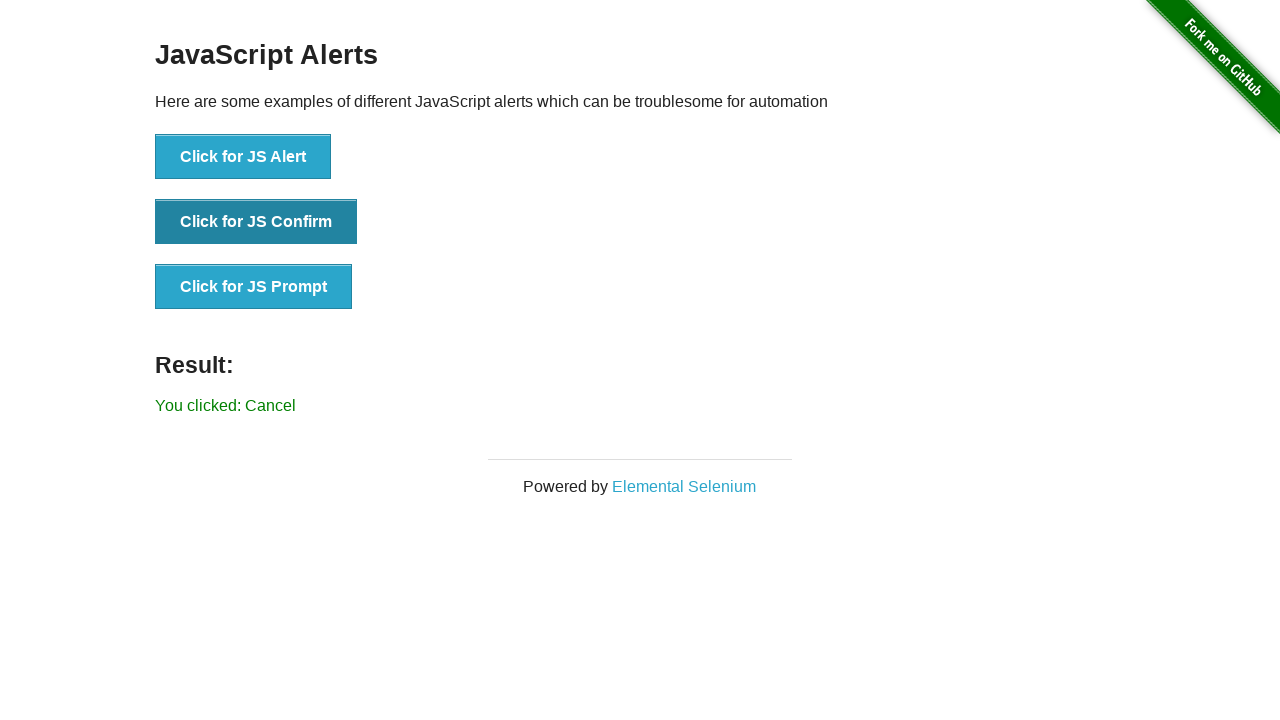